Tests opting out of A/B tests by adding an opt-out cookie, verifying the page heading changes from a test variation to "No A/B Test" after refreshing.

Starting URL: http://the-internet.herokuapp.com/abtest

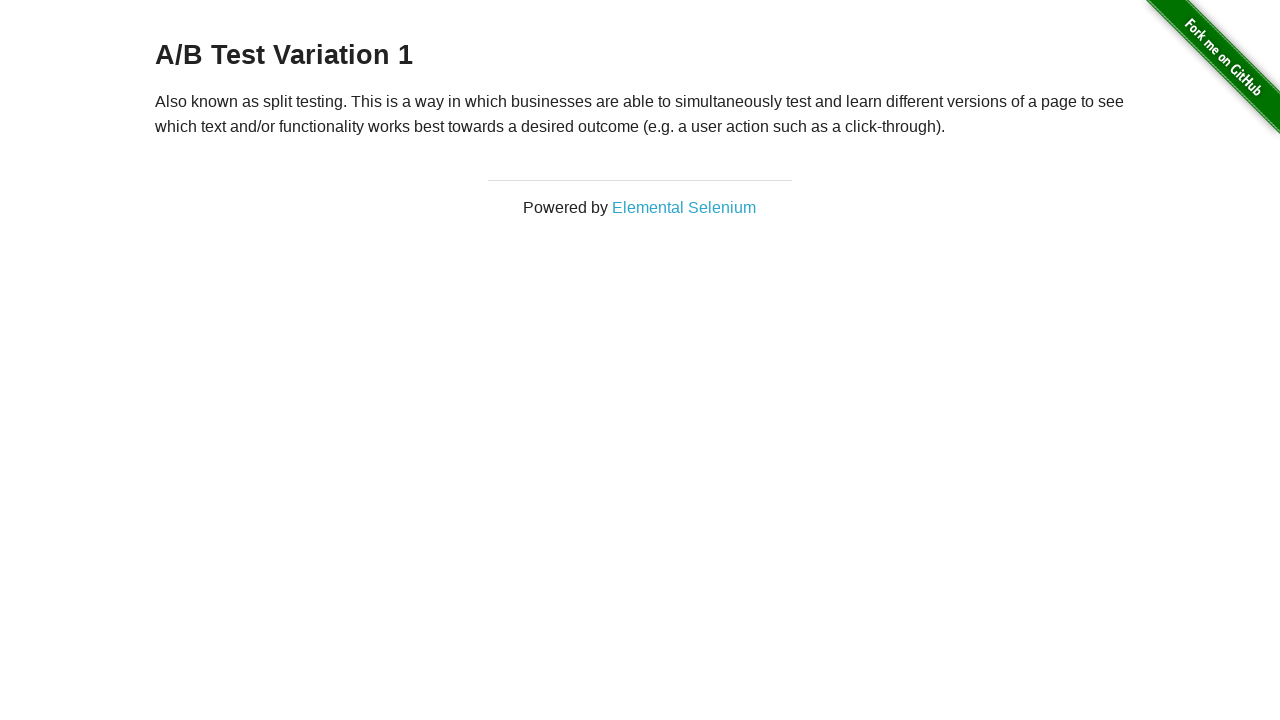

Retrieved initial page heading text
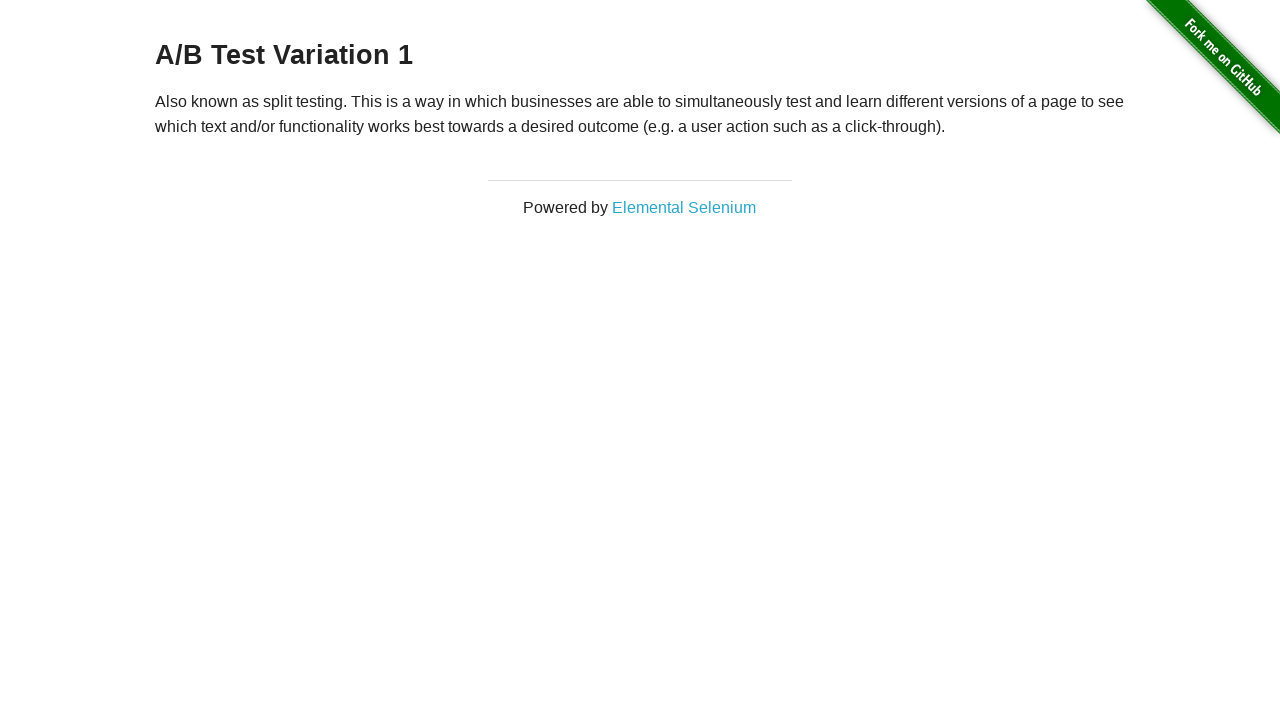

Verified initial heading is A/B test variation: 'A/B Test Variation 1'
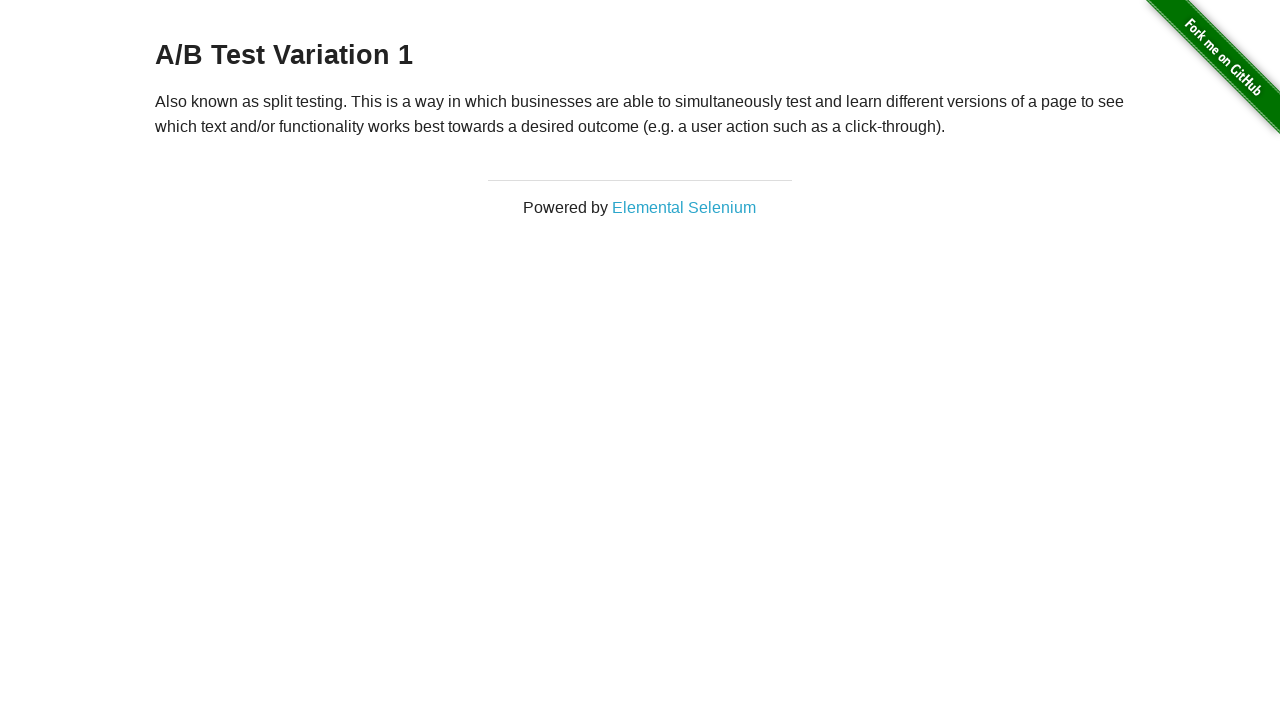

Added optimizelyOptOut cookie to context
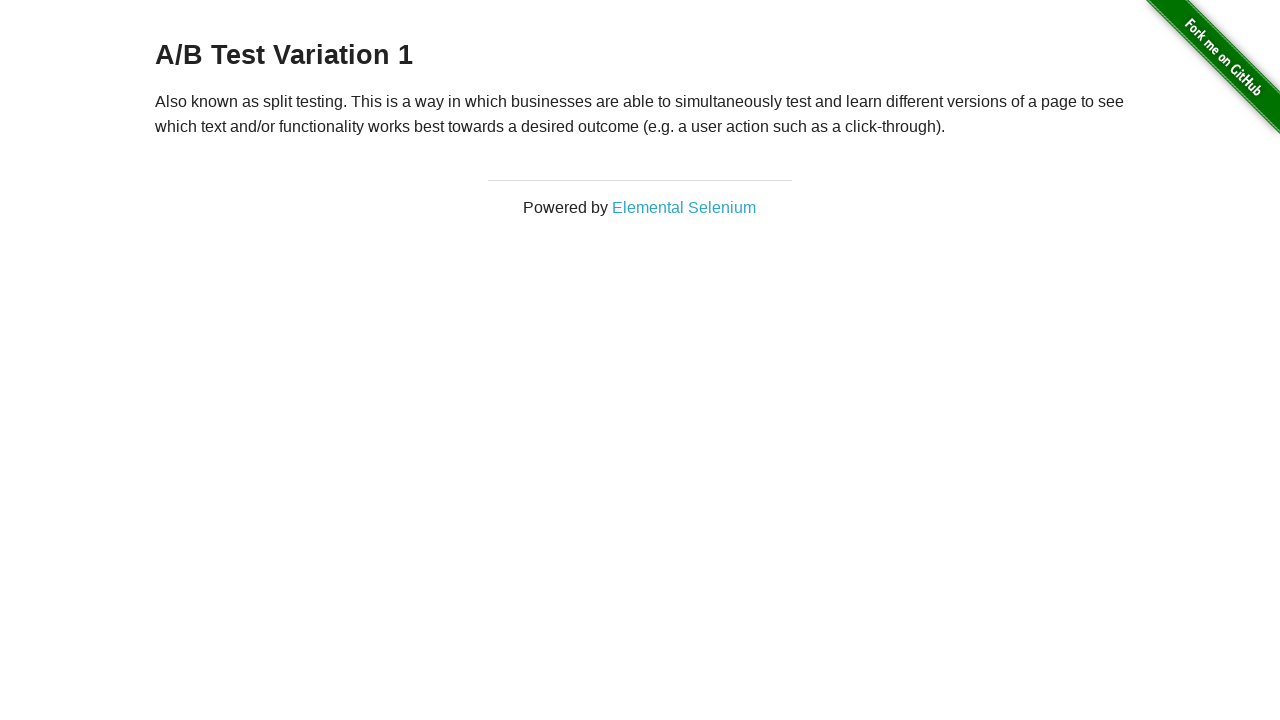

Reloaded page after adding opt-out cookie
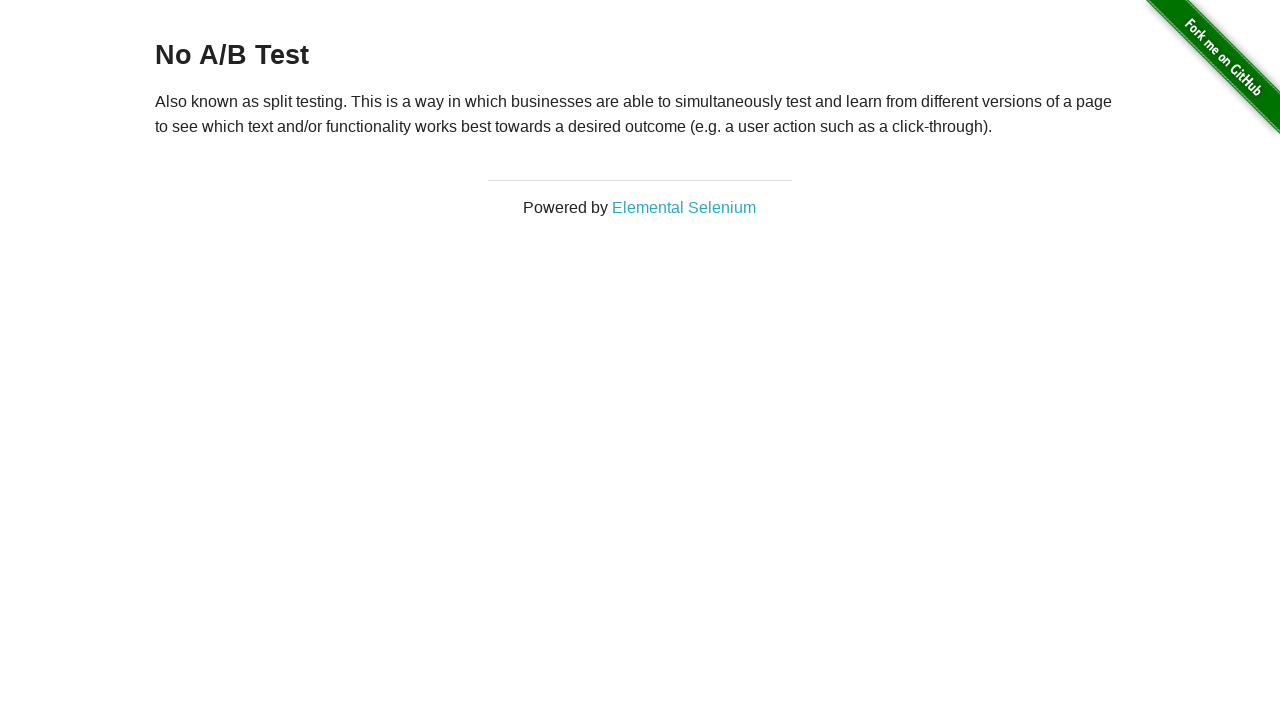

Retrieved page heading text after reload
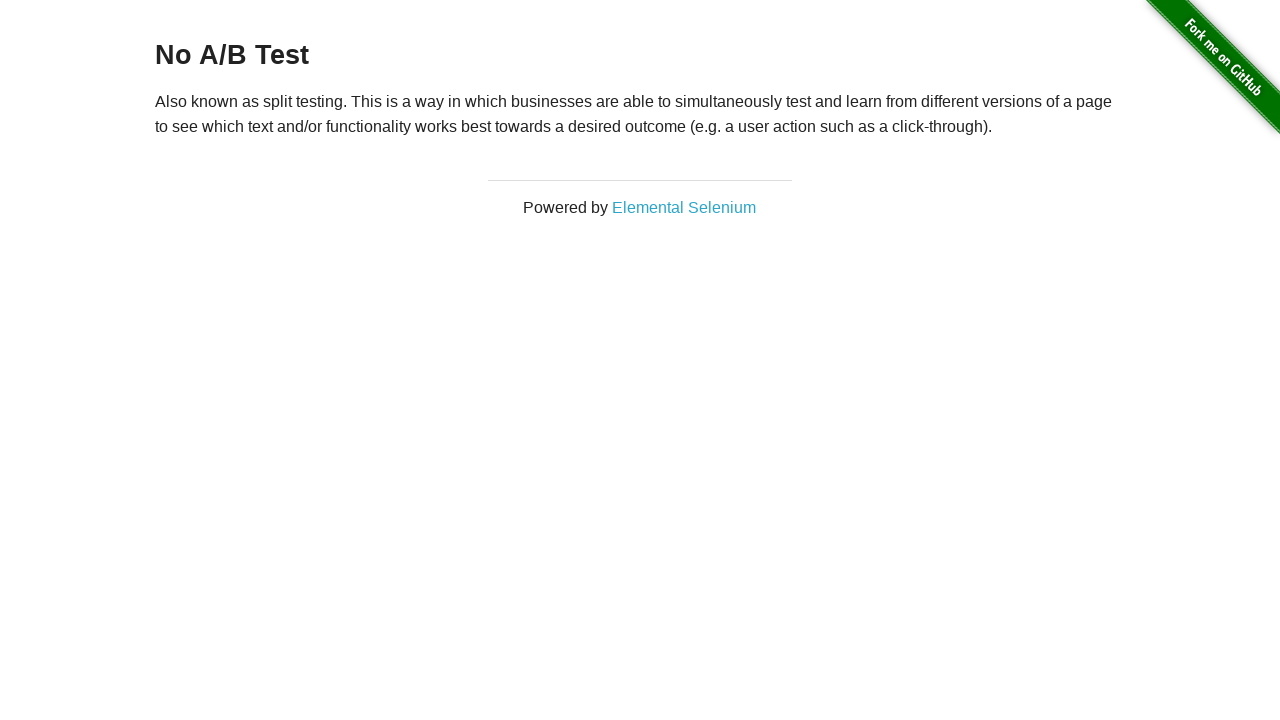

Verified opt-out successful - heading now shows: 'No A/B Test'
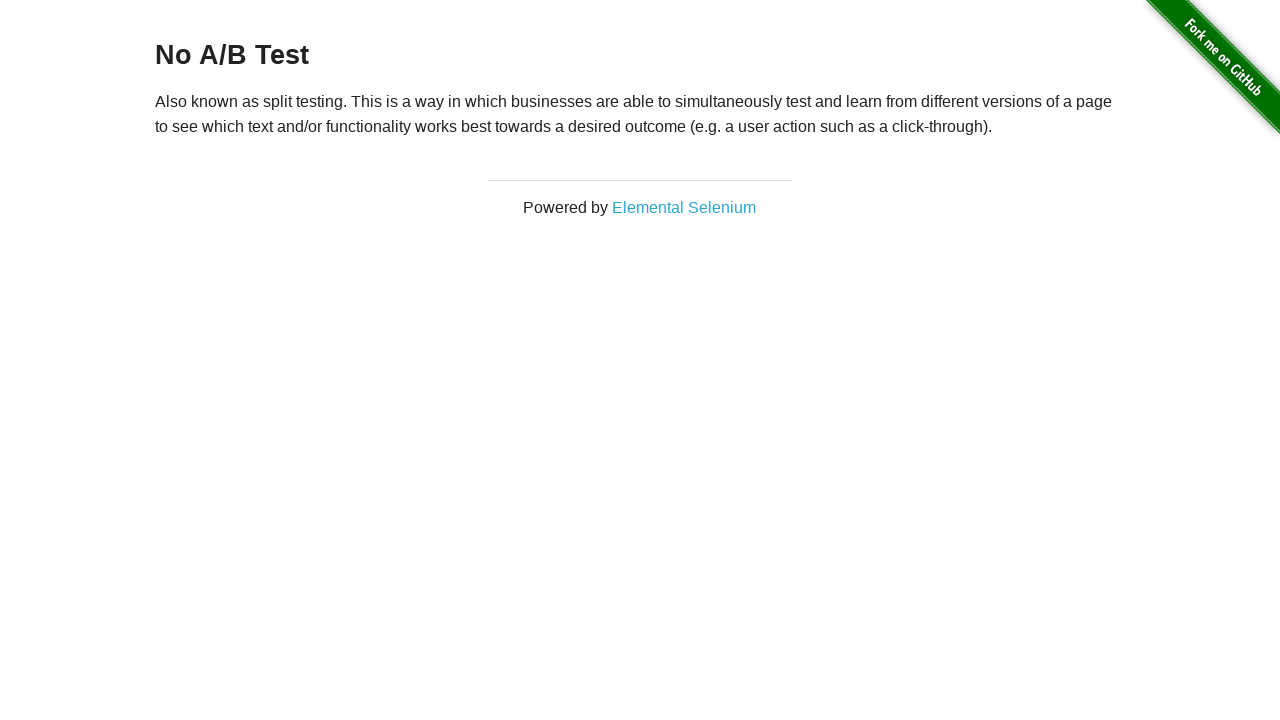

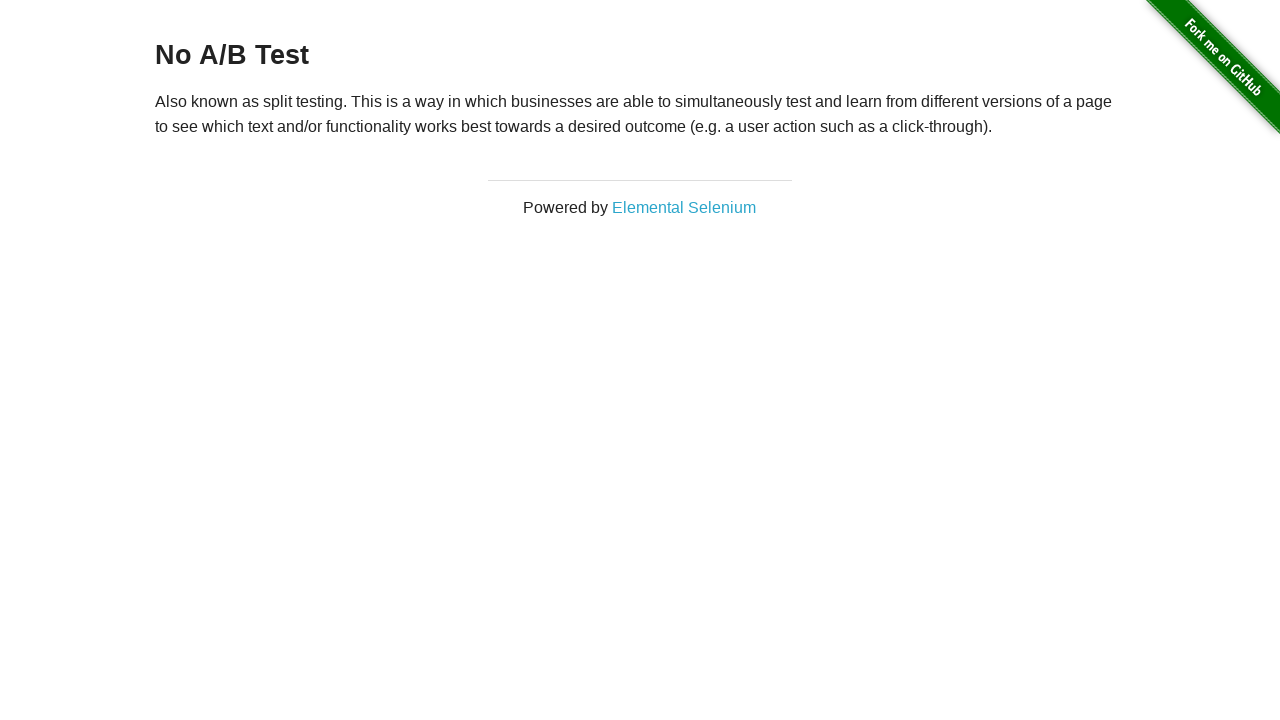